Navigates to Notre Dame's class search page, performs a search, clicks on the first course result, and navigates to the course details page

Starting URL: https://classsearch.nd.edu/

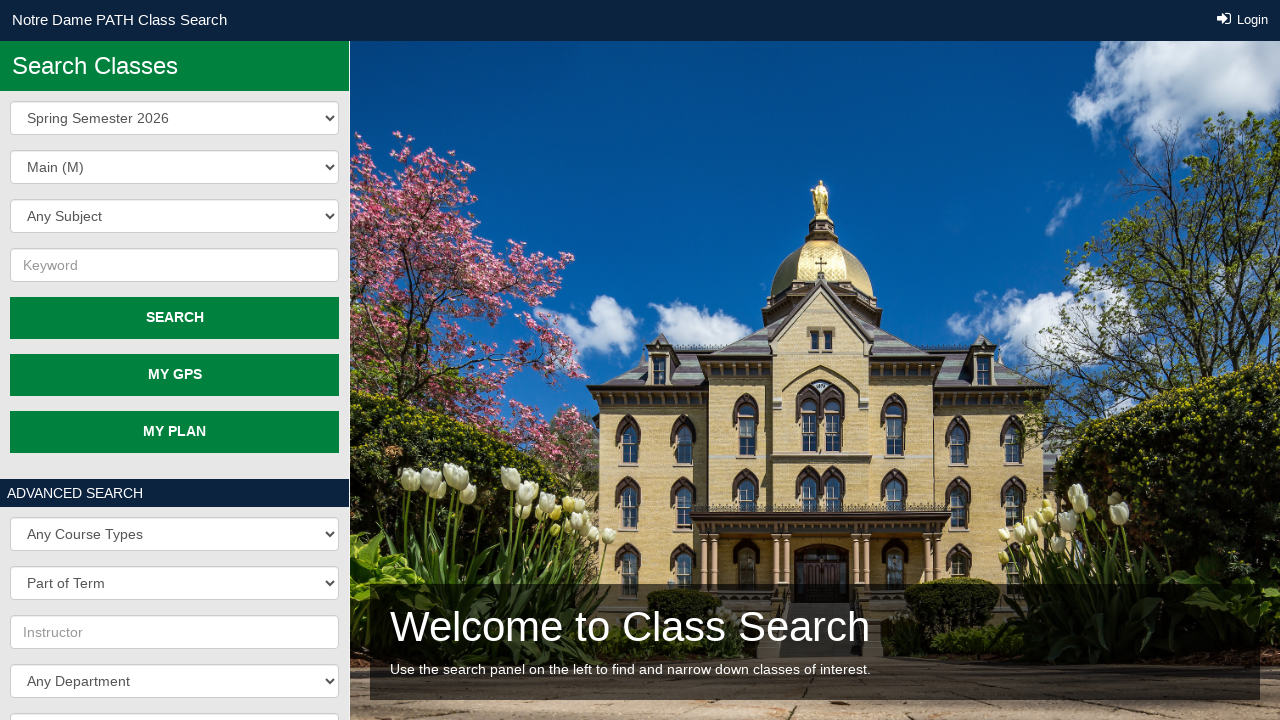

Clicked search button to retrieve all courses at (174, 318) on xpath=/html/body/main/div[1]/div/div[2]/form/div[2]/div/div[5]/button
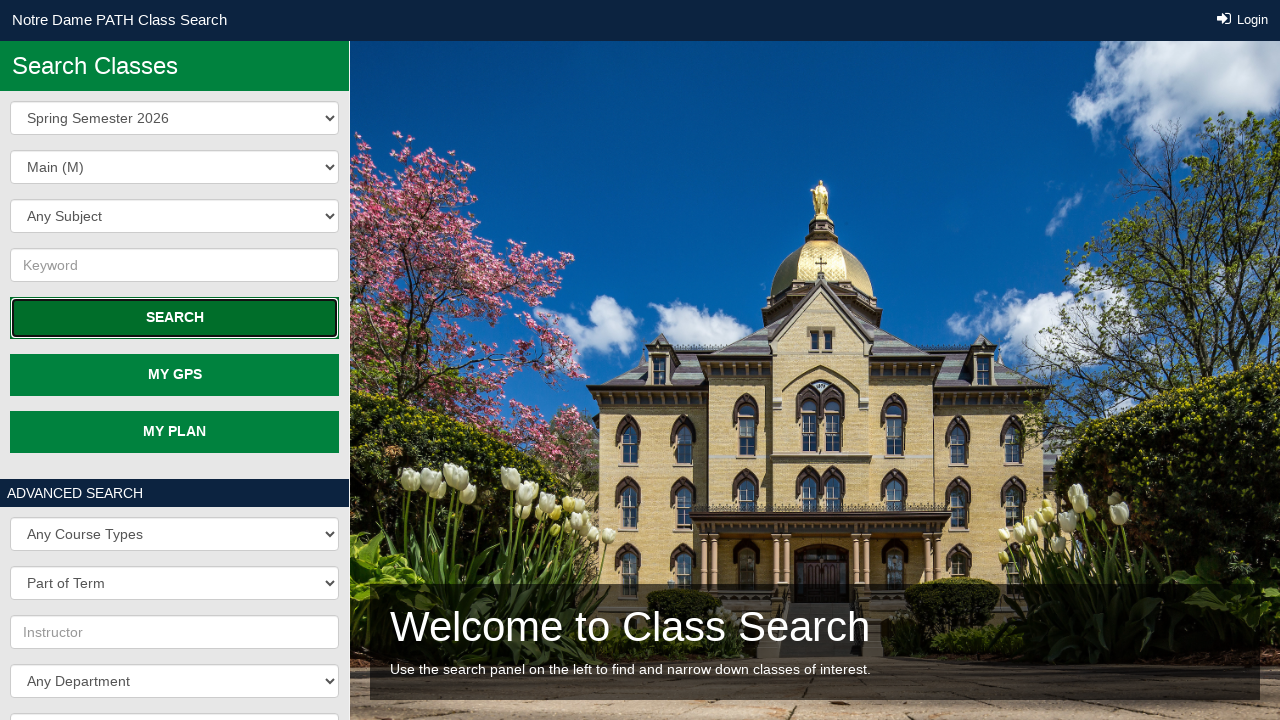

Course results loaded successfully
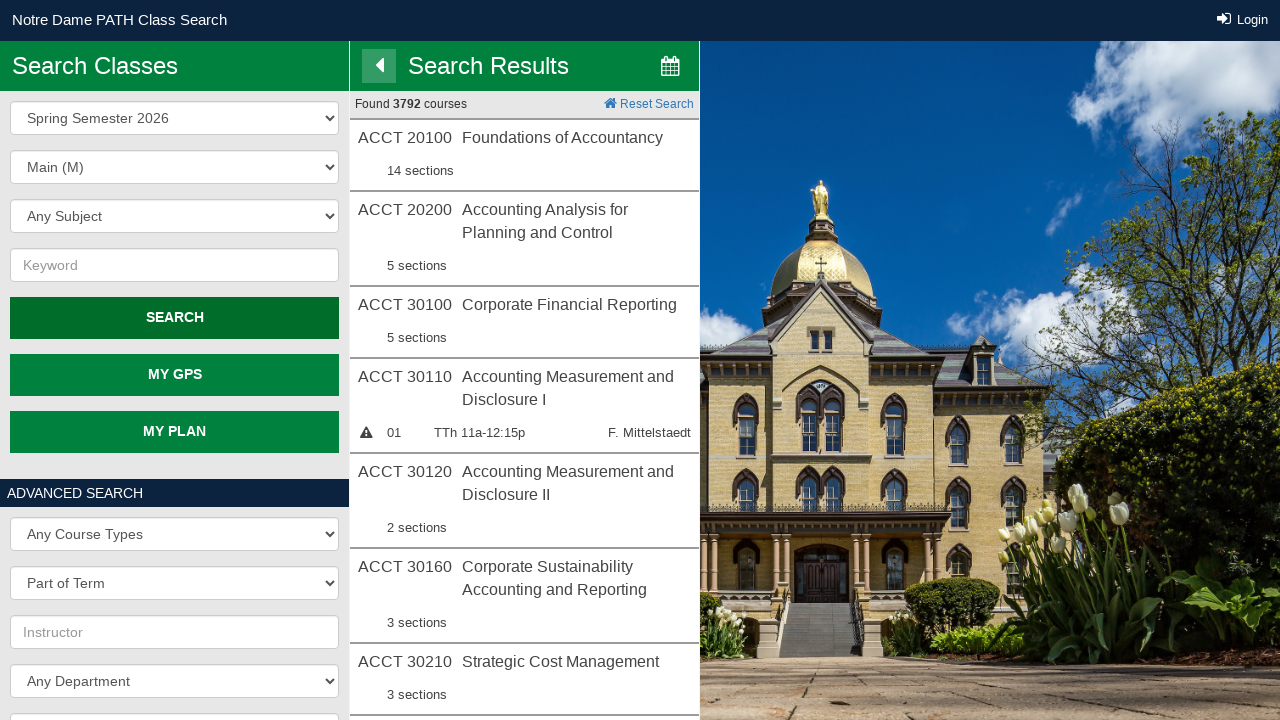

Clicked on the first course result at (524, 154) on .result.result--group-start
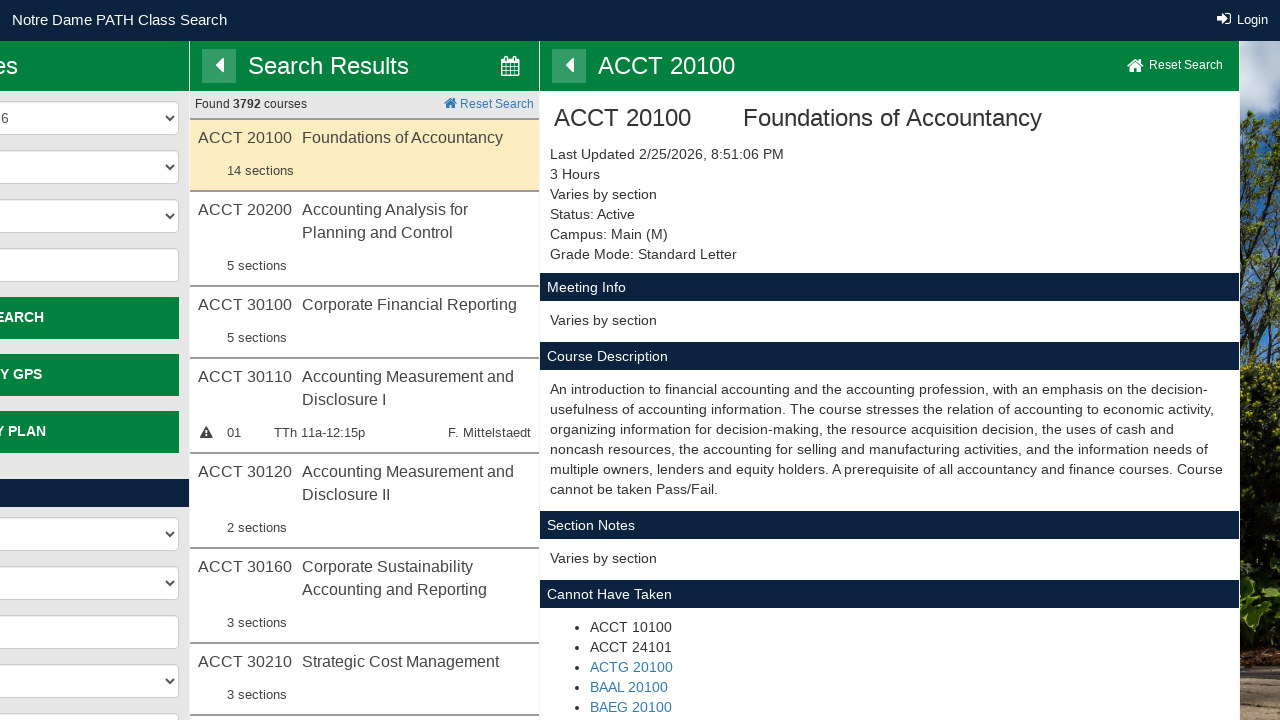

Course details page loaded with navigation elements
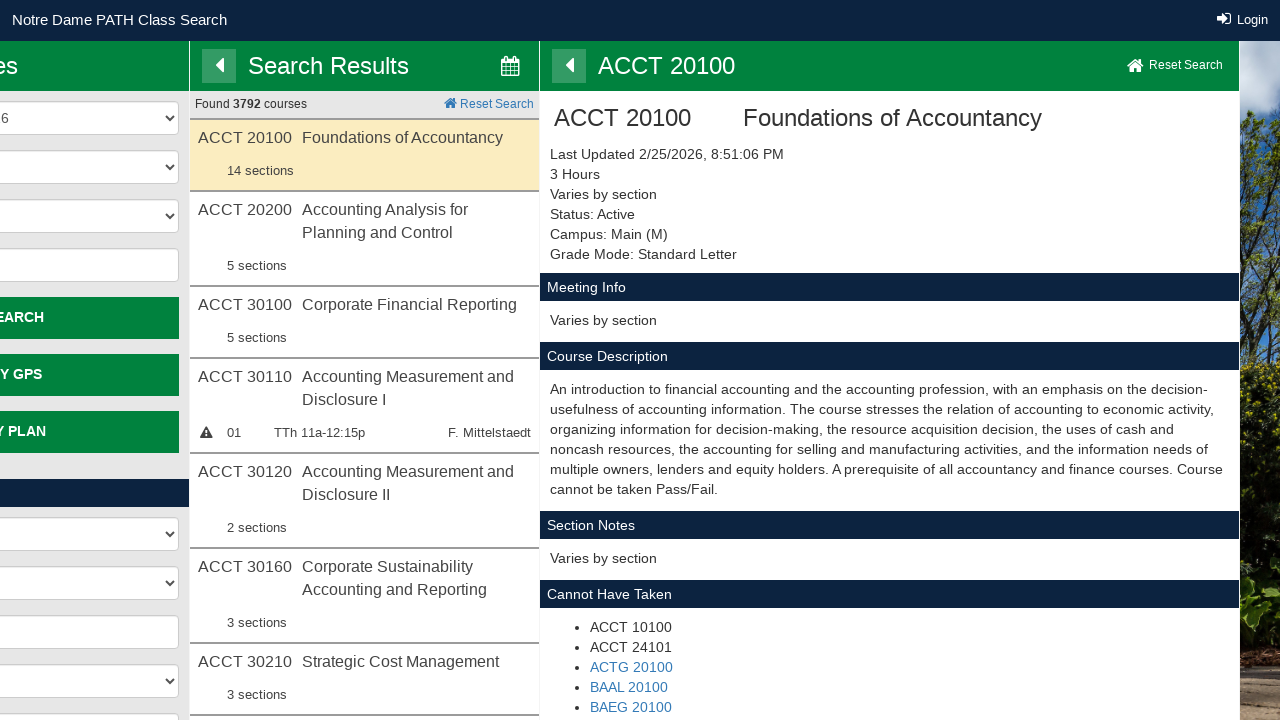

Course details section verified and visible
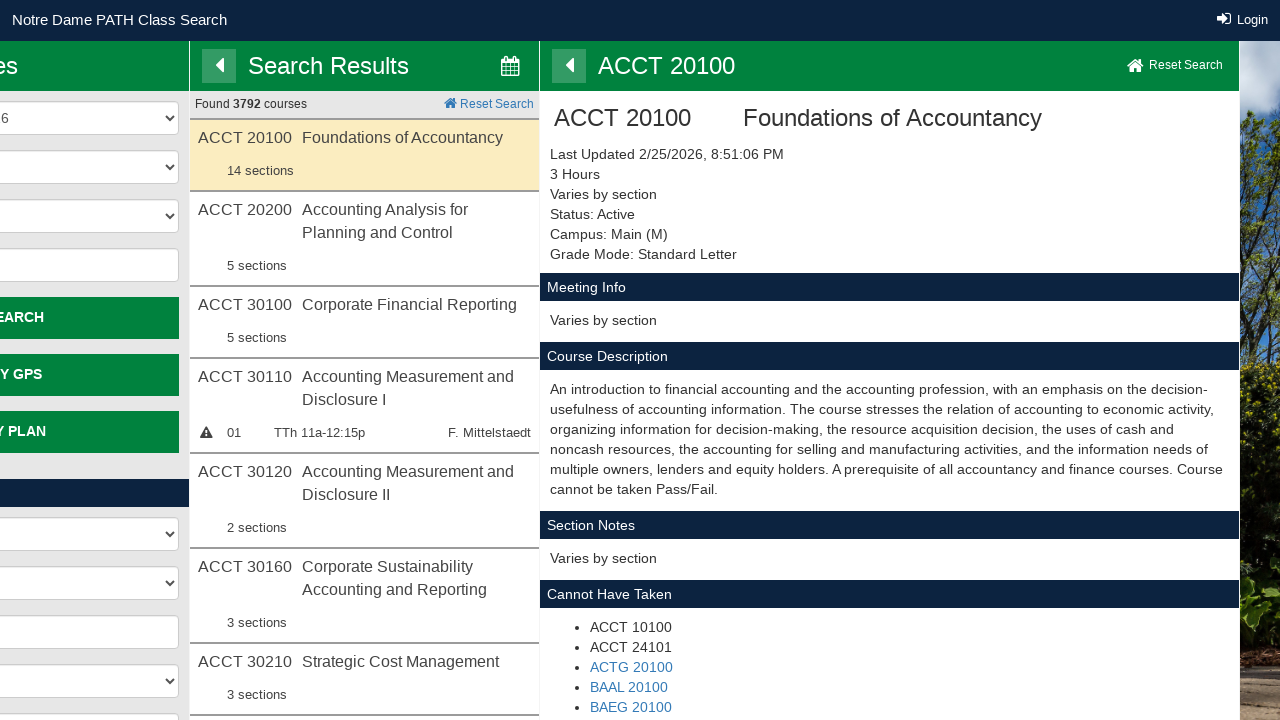

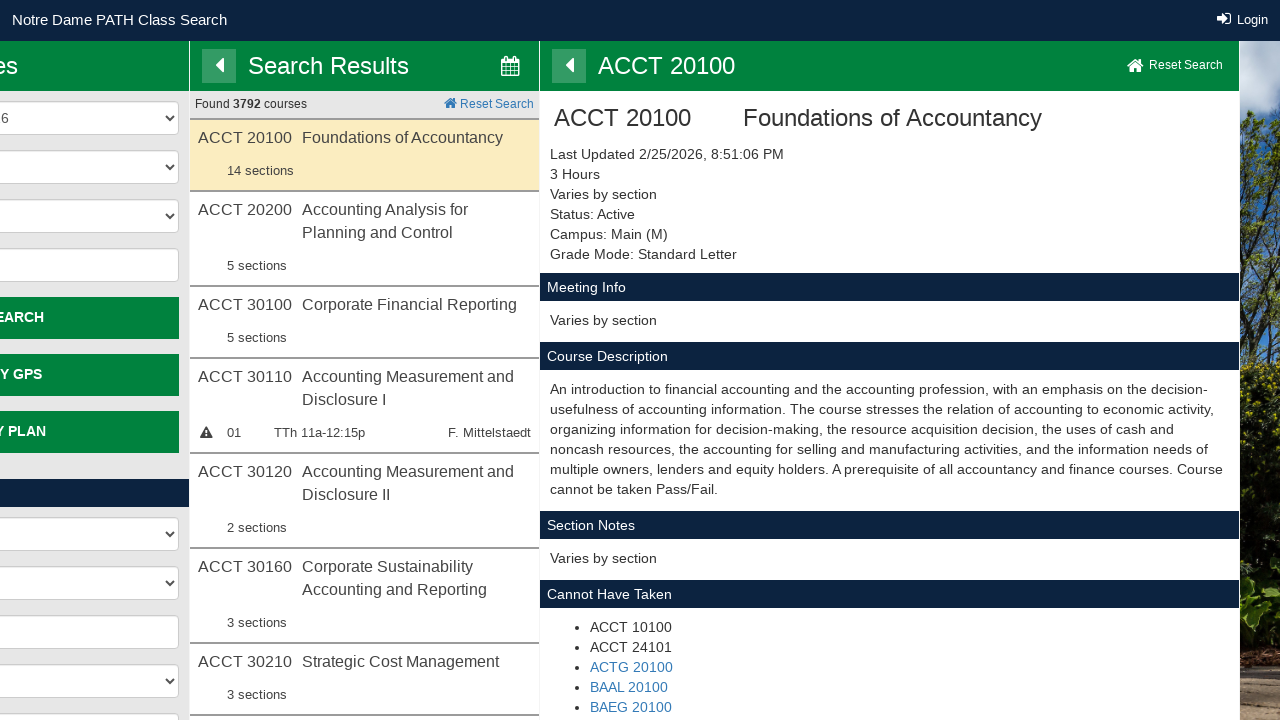